Tests auto-suggest dropdown functionality by typing a partial query and selecting a specific option from the suggestions

Starting URL: https://rahulshettyacademy.com/dropdownsPractise/

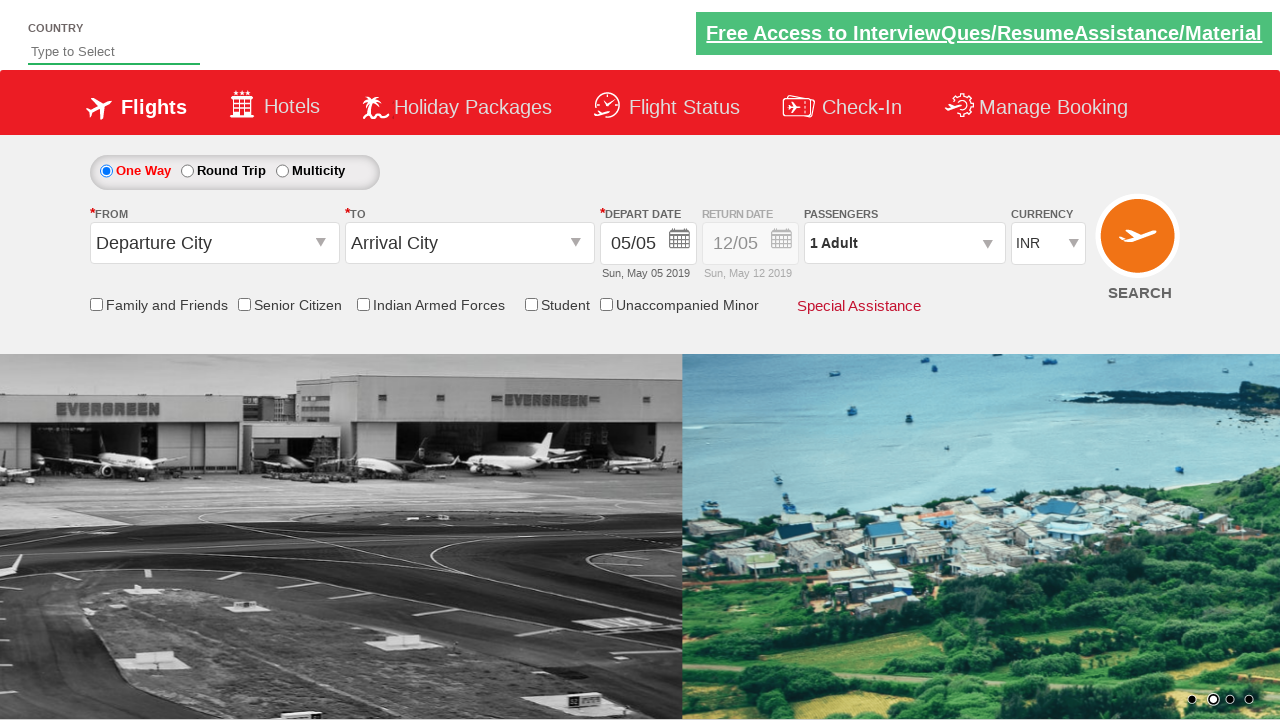

Filled autosuggest field with 'ind' to trigger dropdown on #autosuggest
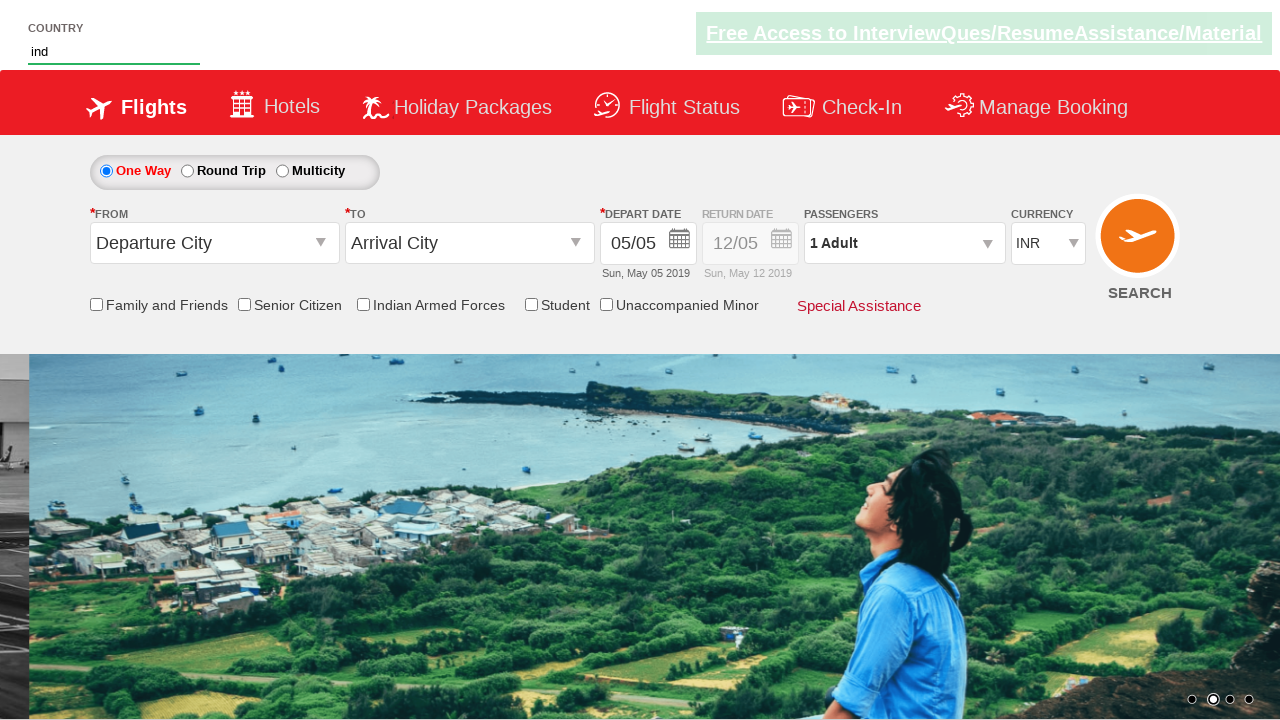

Auto-suggest dropdown suggestions loaded
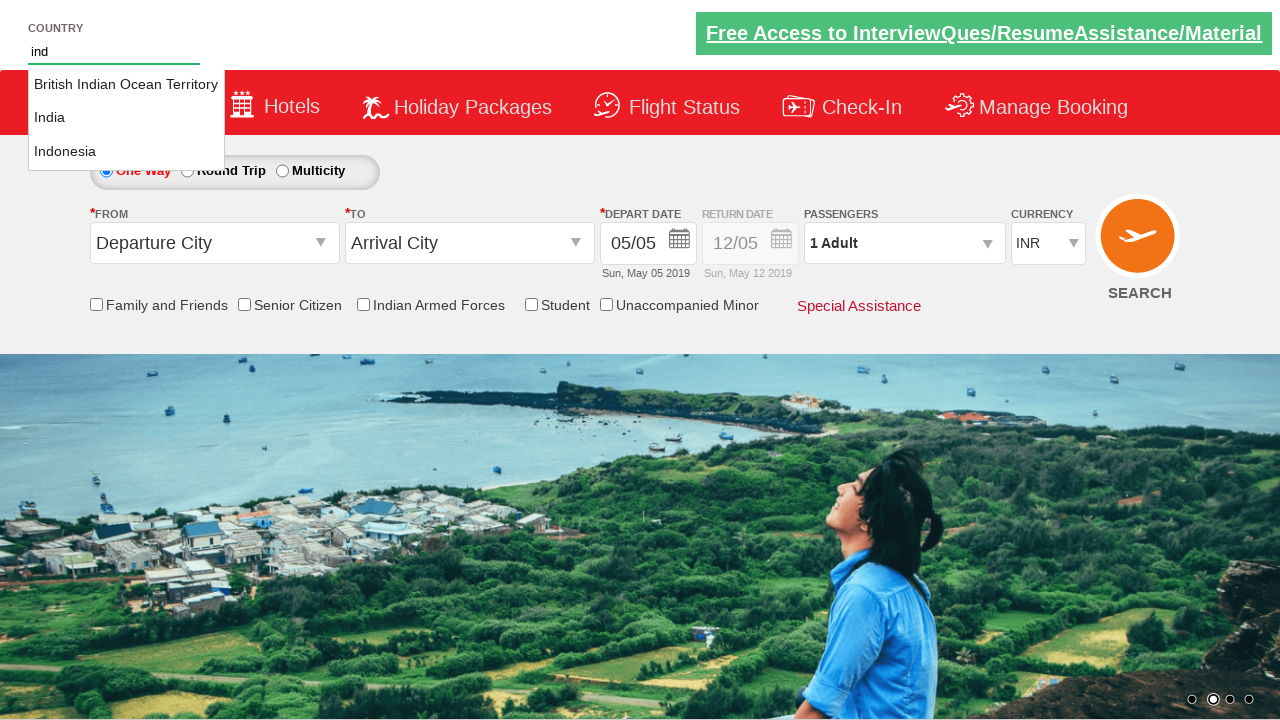

Retrieved all available suggestion options from dropdown
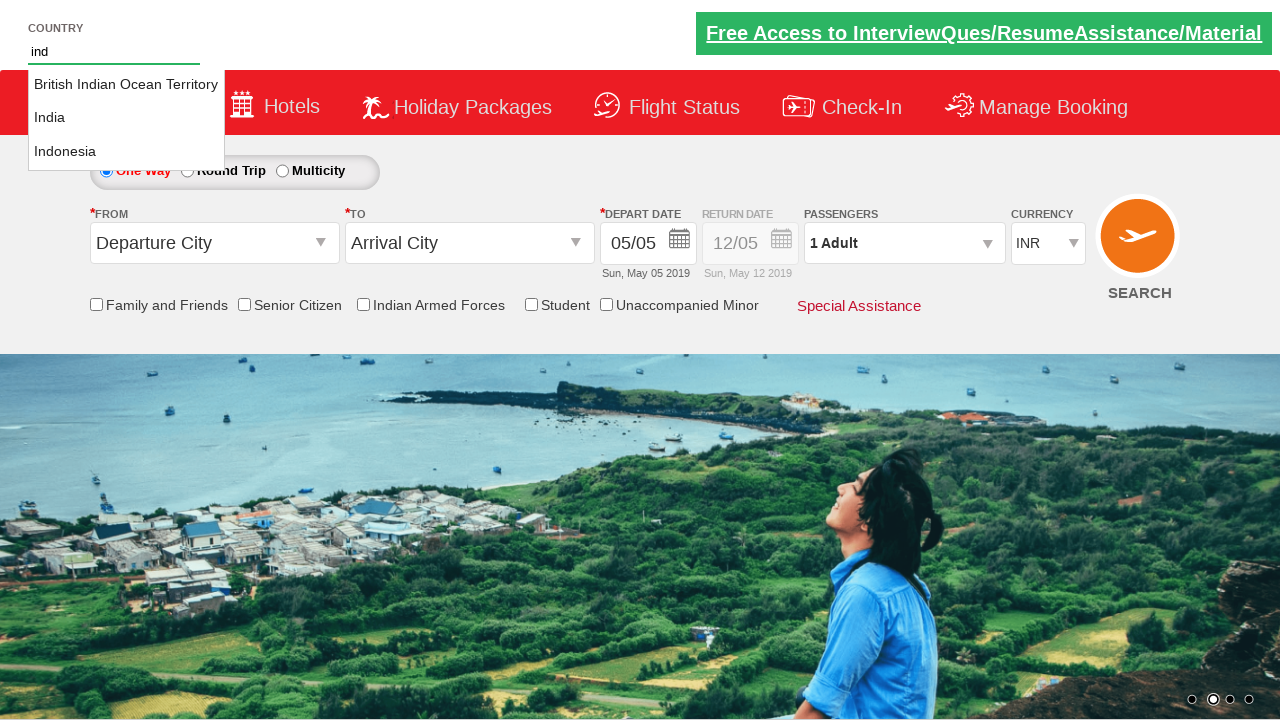

Selected 'India' from auto-suggest dropdown options at (126, 118) on li.ui-menu-item a >> nth=1
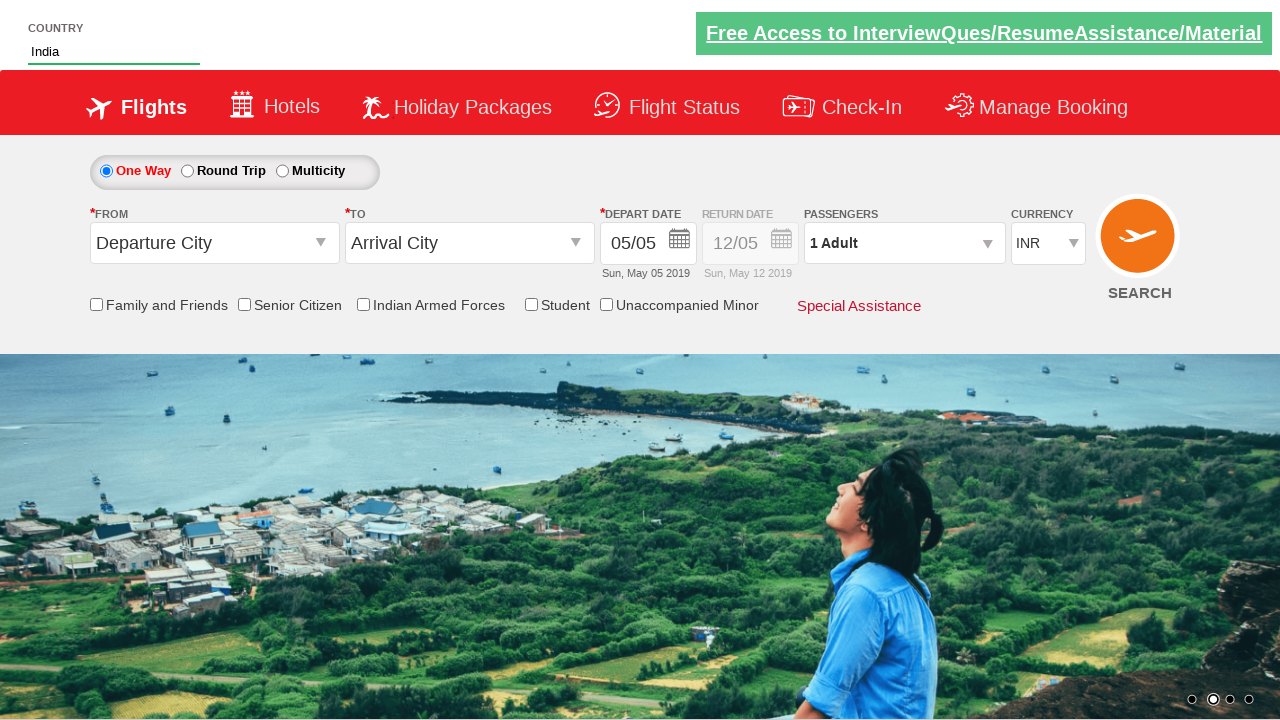

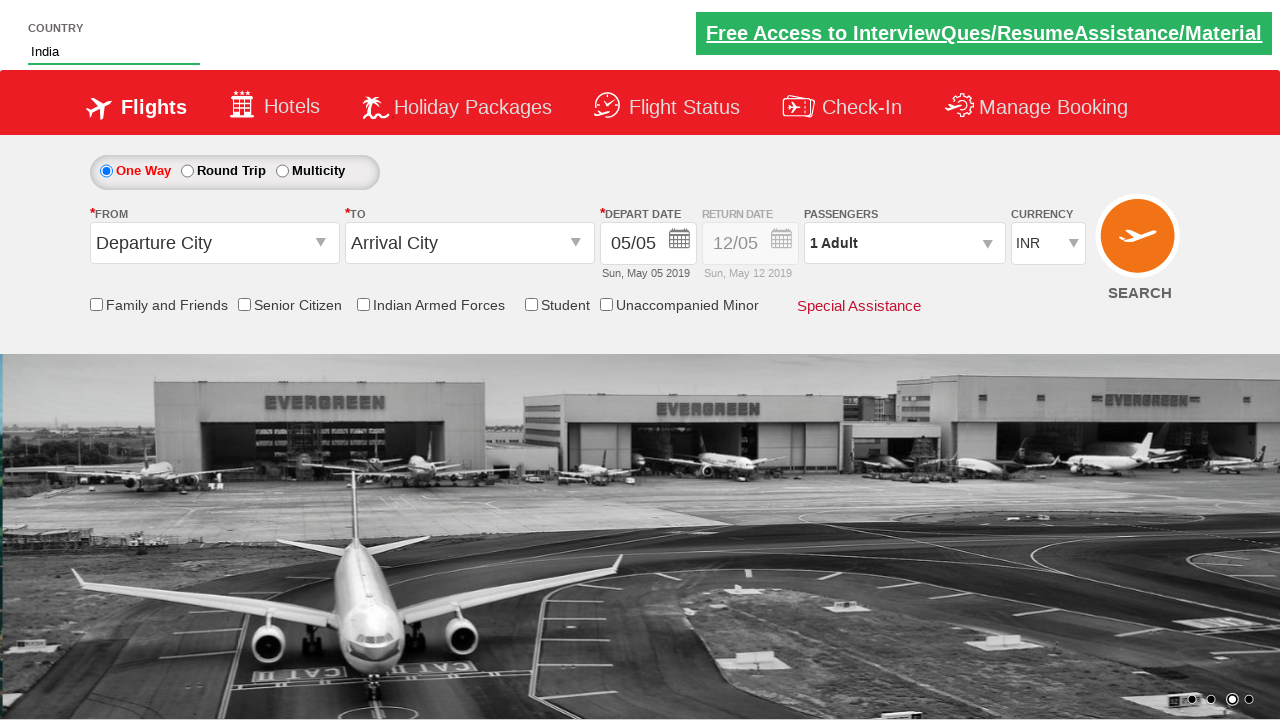